Navigates to Flipkart homepage and validates that the page title matches the expected e-commerce site title

Starting URL: https://www.flipkart.com/

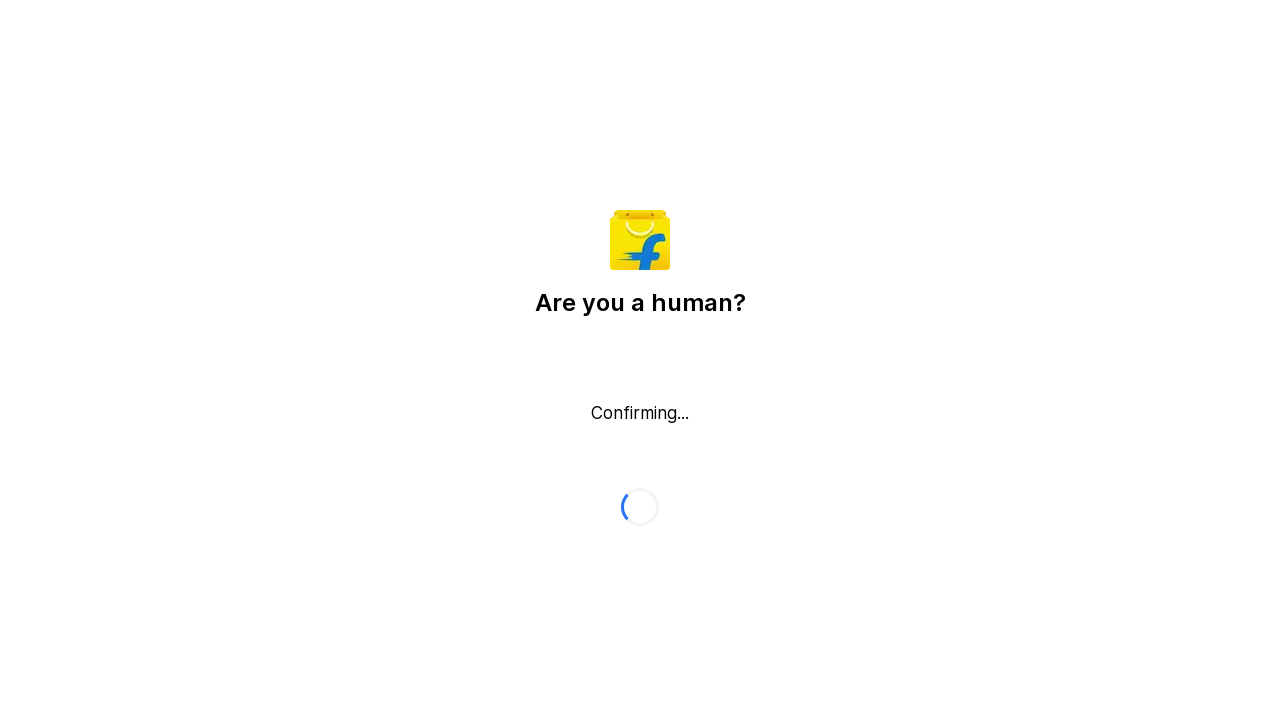

Waited for page to load with domcontentloaded state
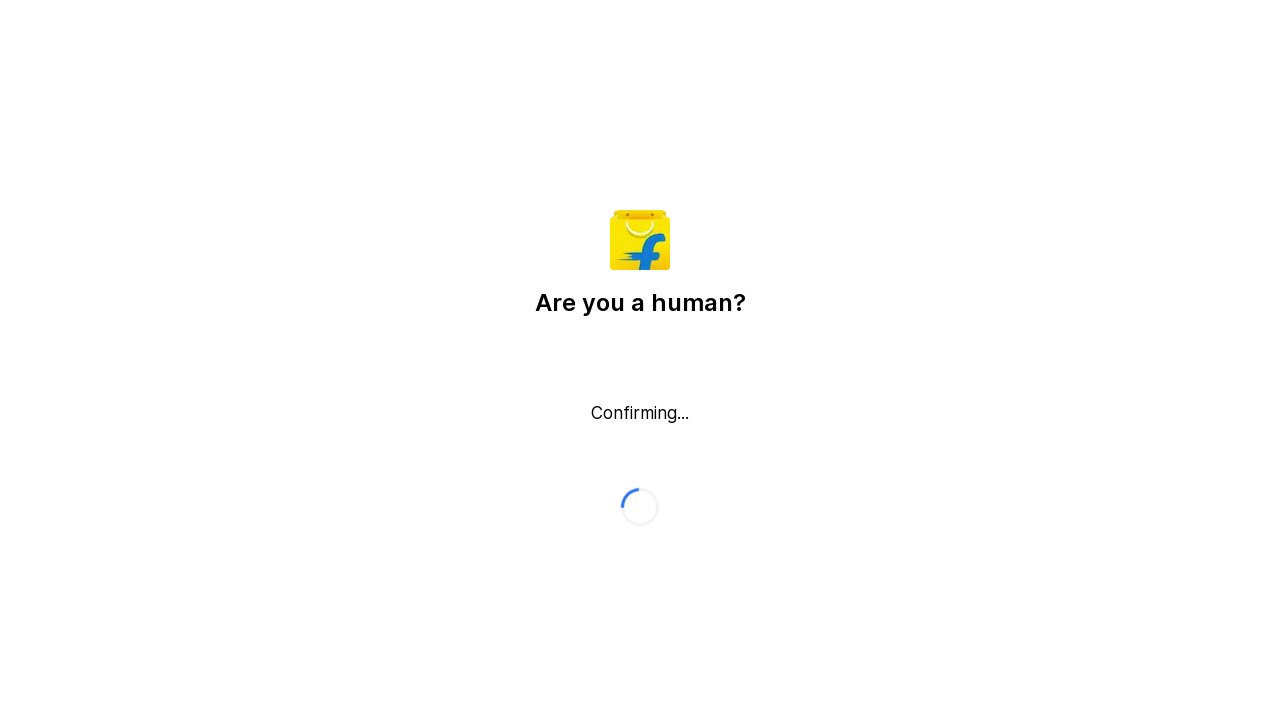

Retrieved page title
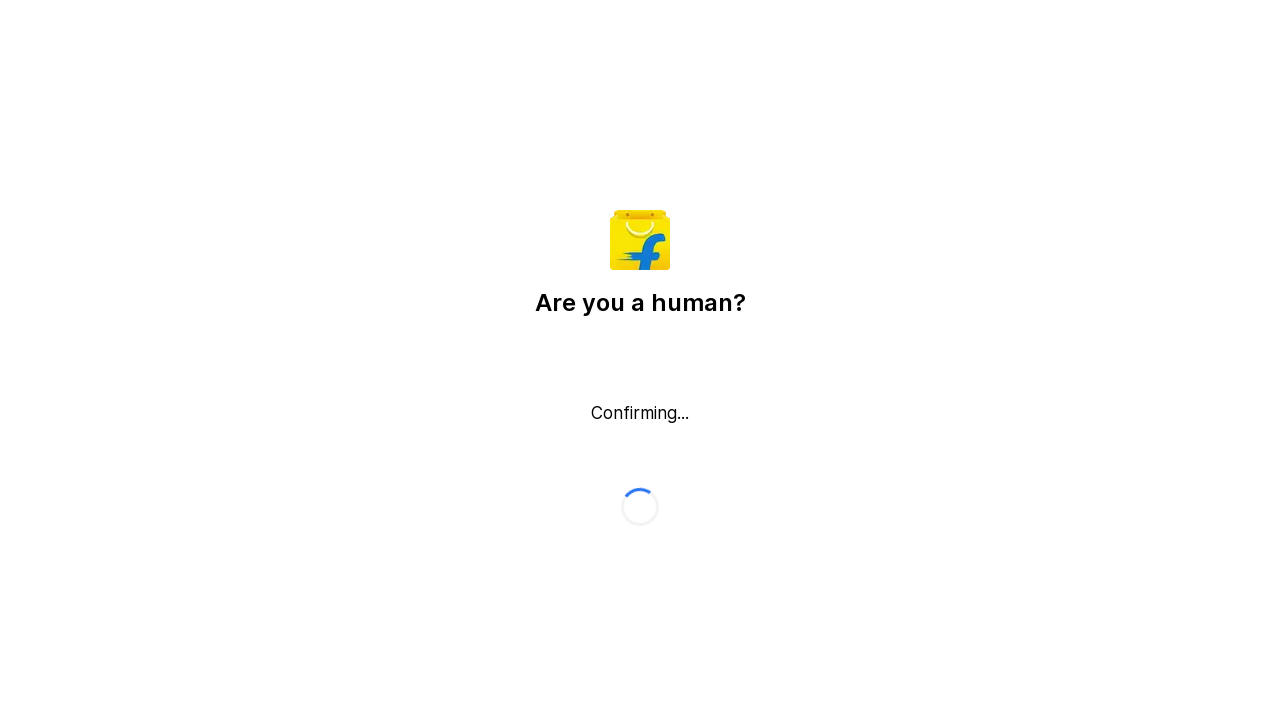

Validated page title contains 'Flipkart' or 'Online Shopping'. Actual title: Flipkart reCAPTCHA
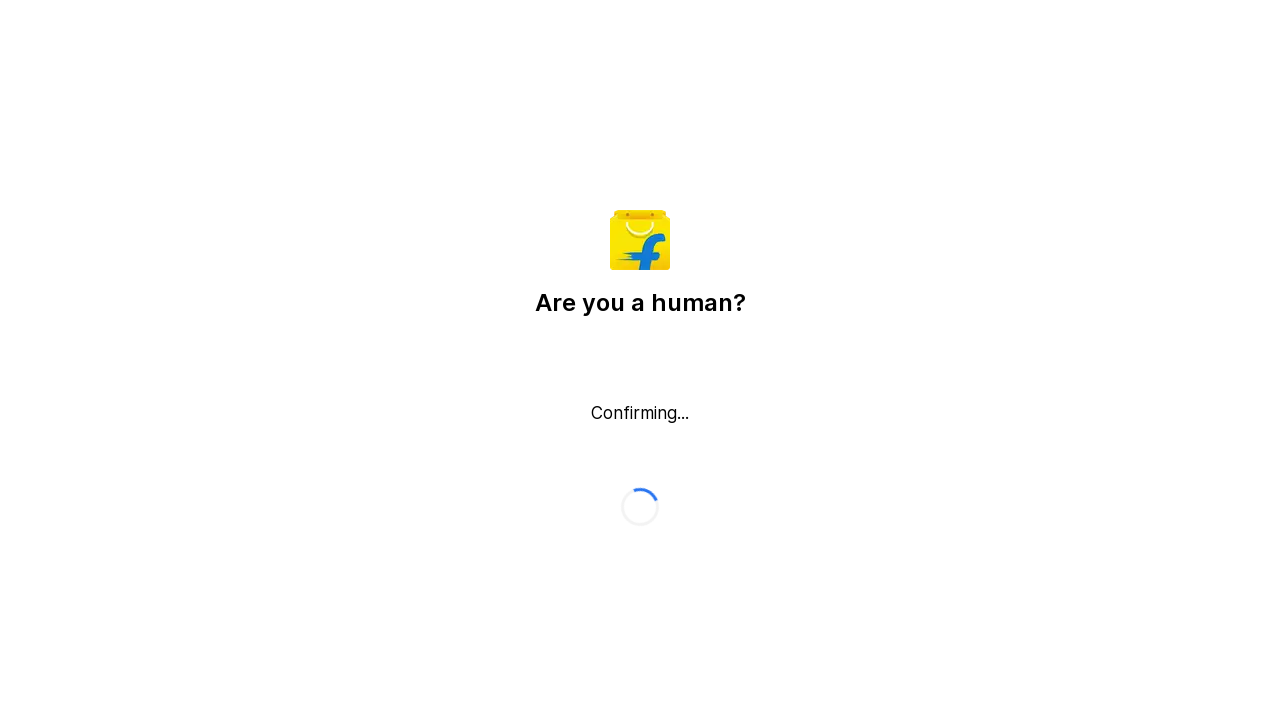

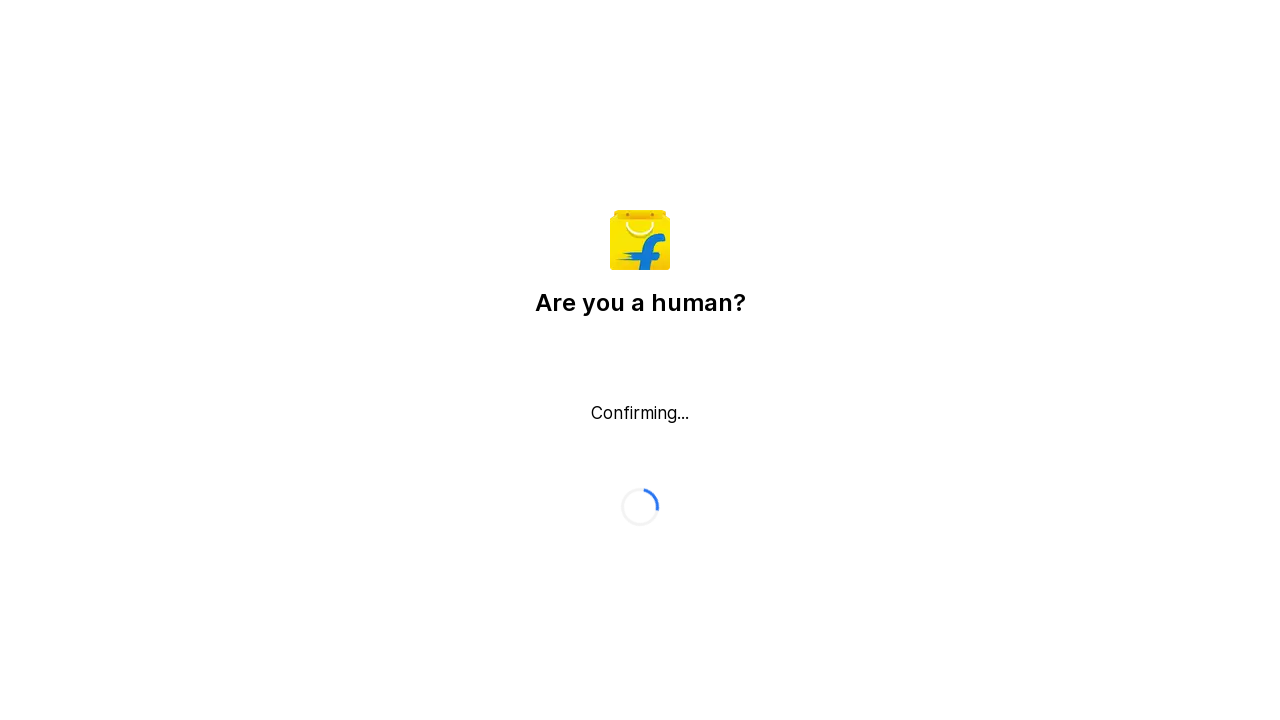